Tests popup window handling by opening a popup window, switching between windows, and verifying window titles

Starting URL: https://www.aspsnippets.com/demos/1102/

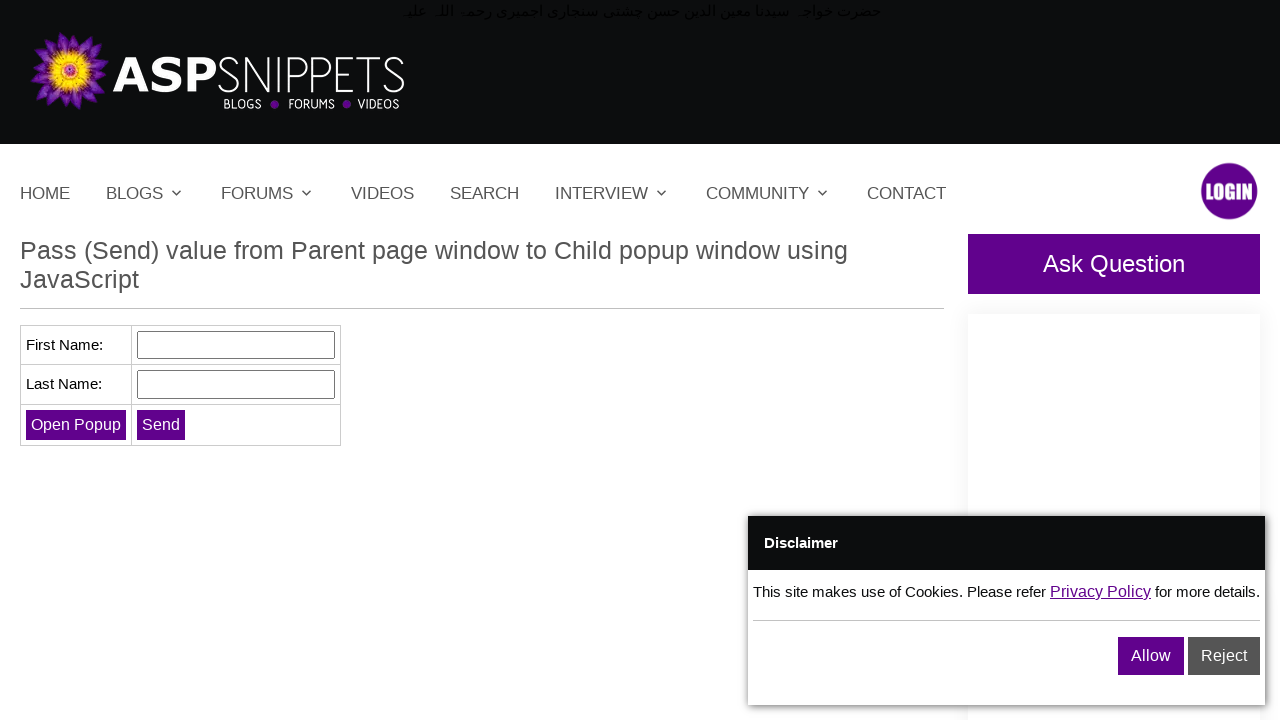

Clicked 'Open Popup' button to open popup window at (76, 424) on input[value='Open Popup']
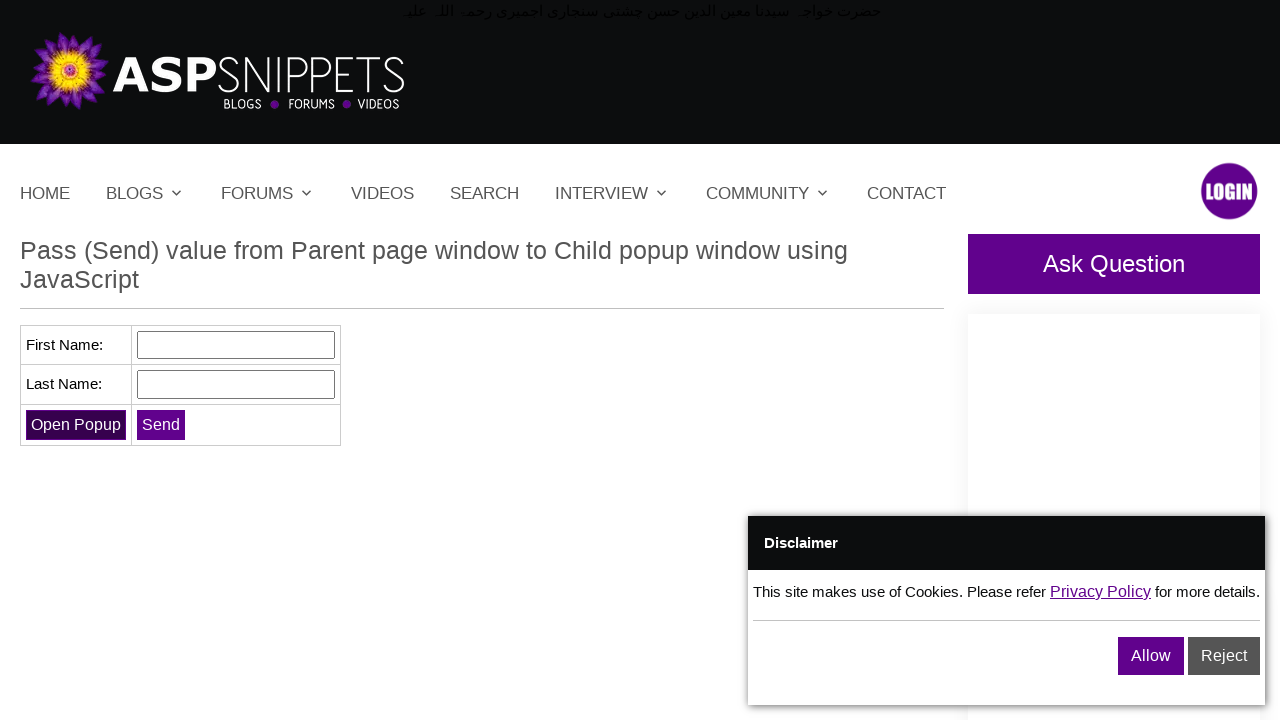

Waited 1 second for popup window to open
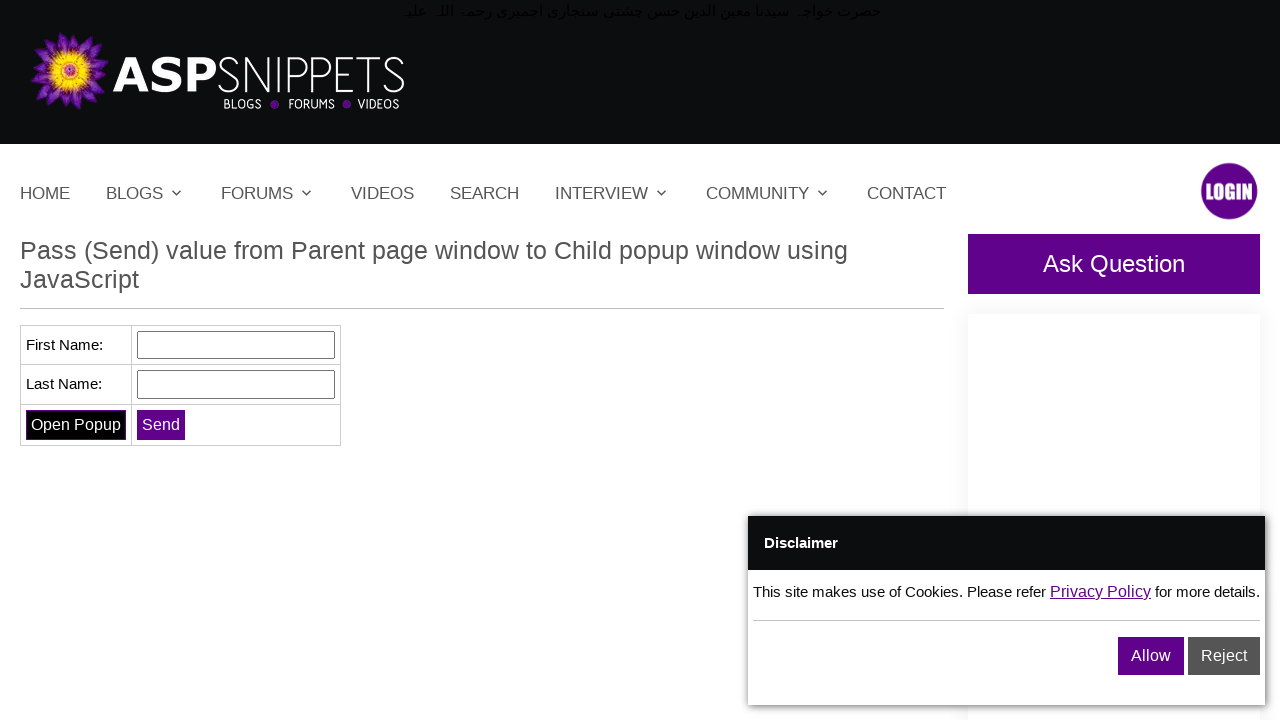

Retrieved all page contexts - Total windows: 2
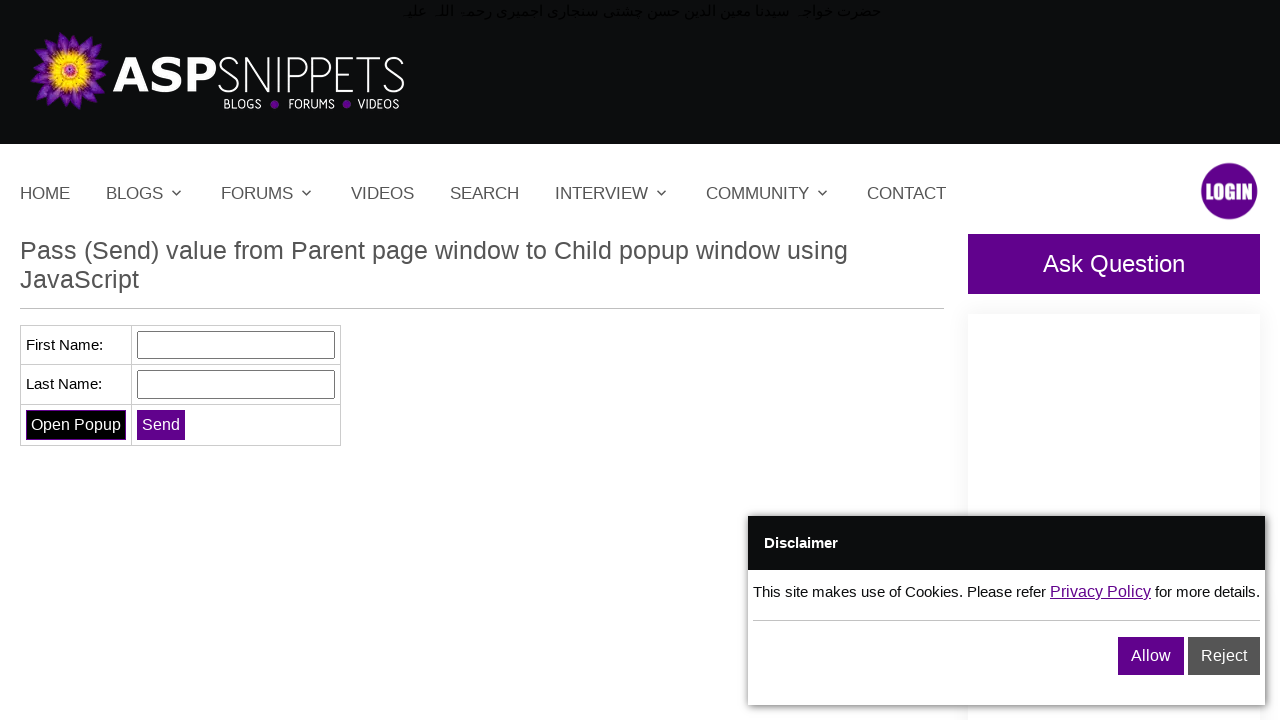

Verified window 0 title: Pass (Send) value from Parent page window to Child popup window using JavaScript
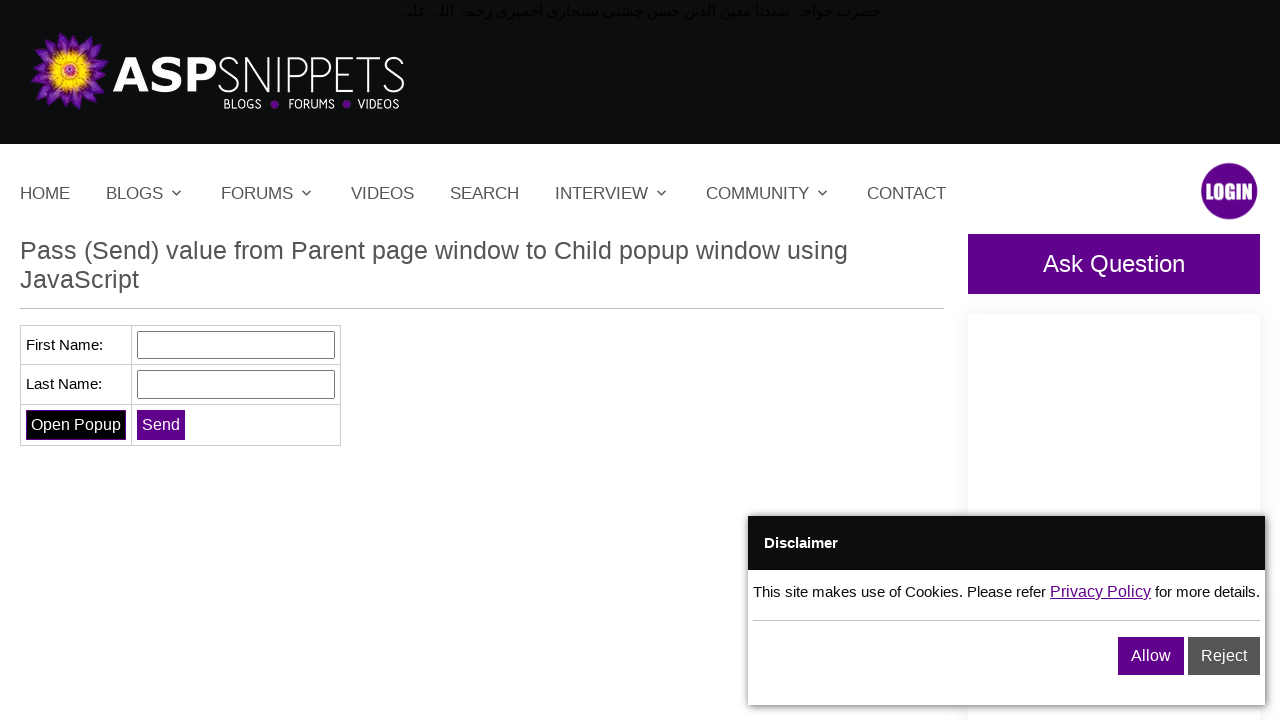

Verified window 1 title: 
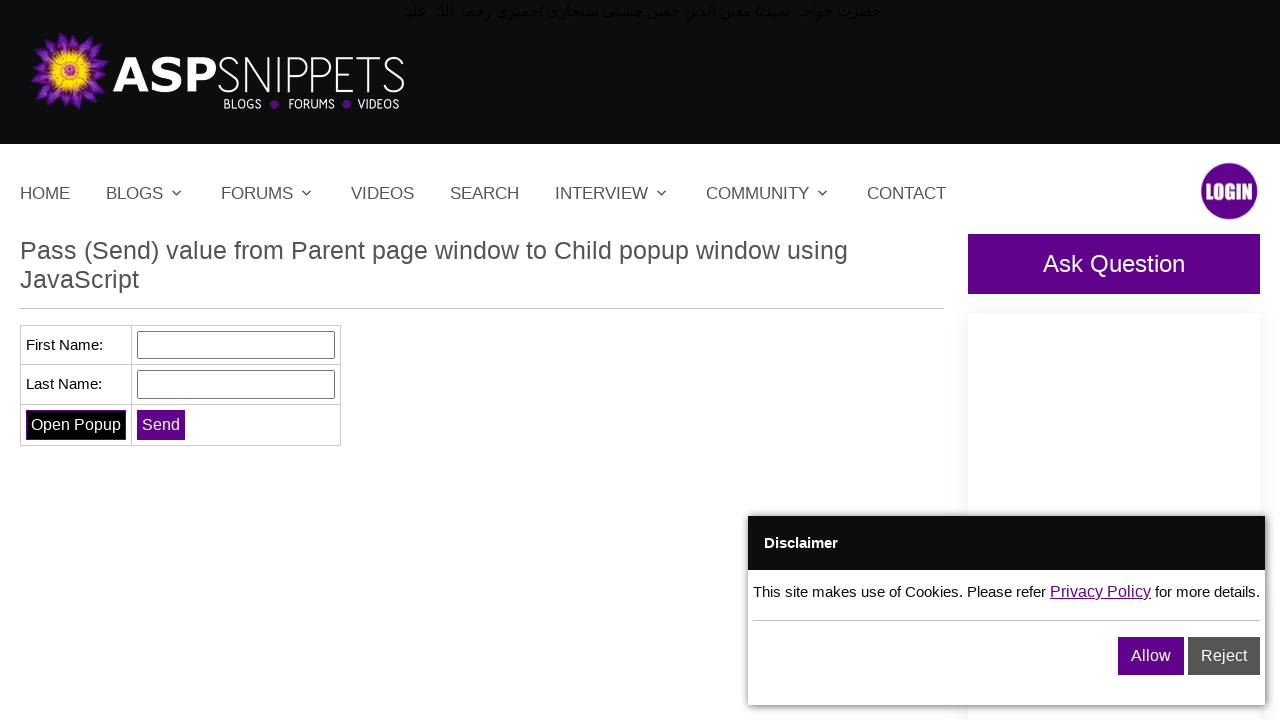

Closed the popup window
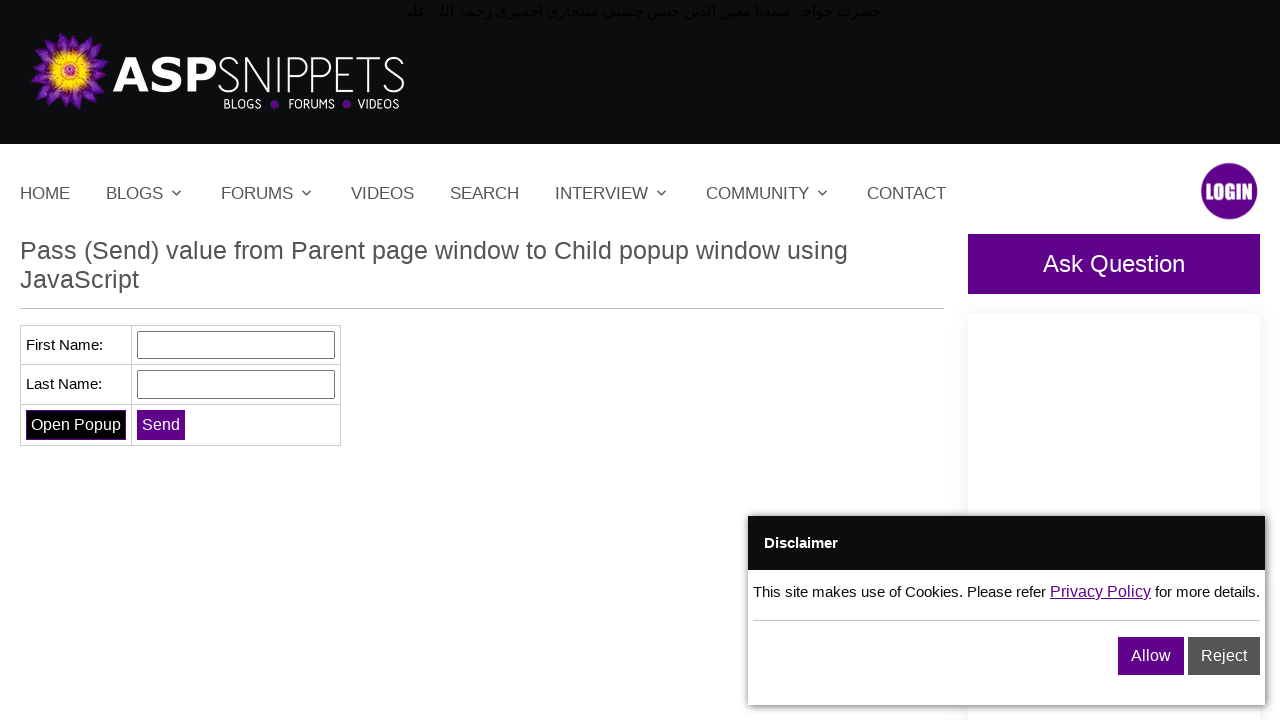

Waited 2 seconds after closing popup
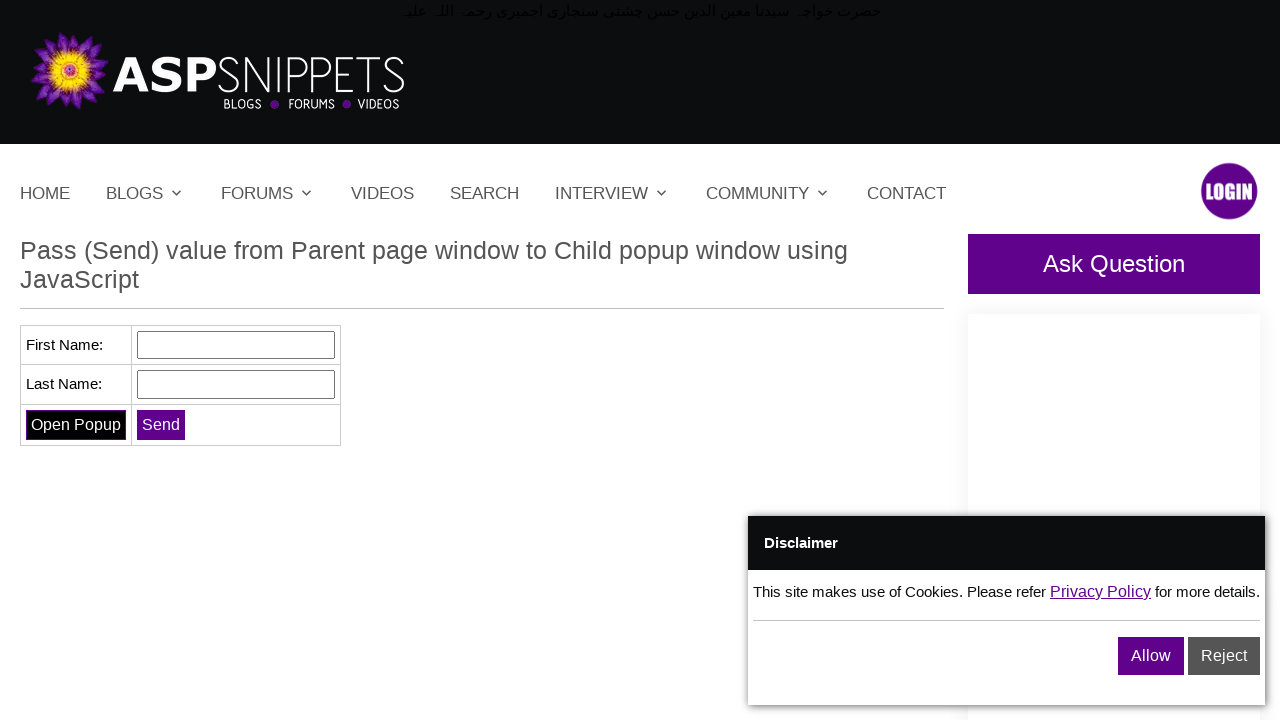

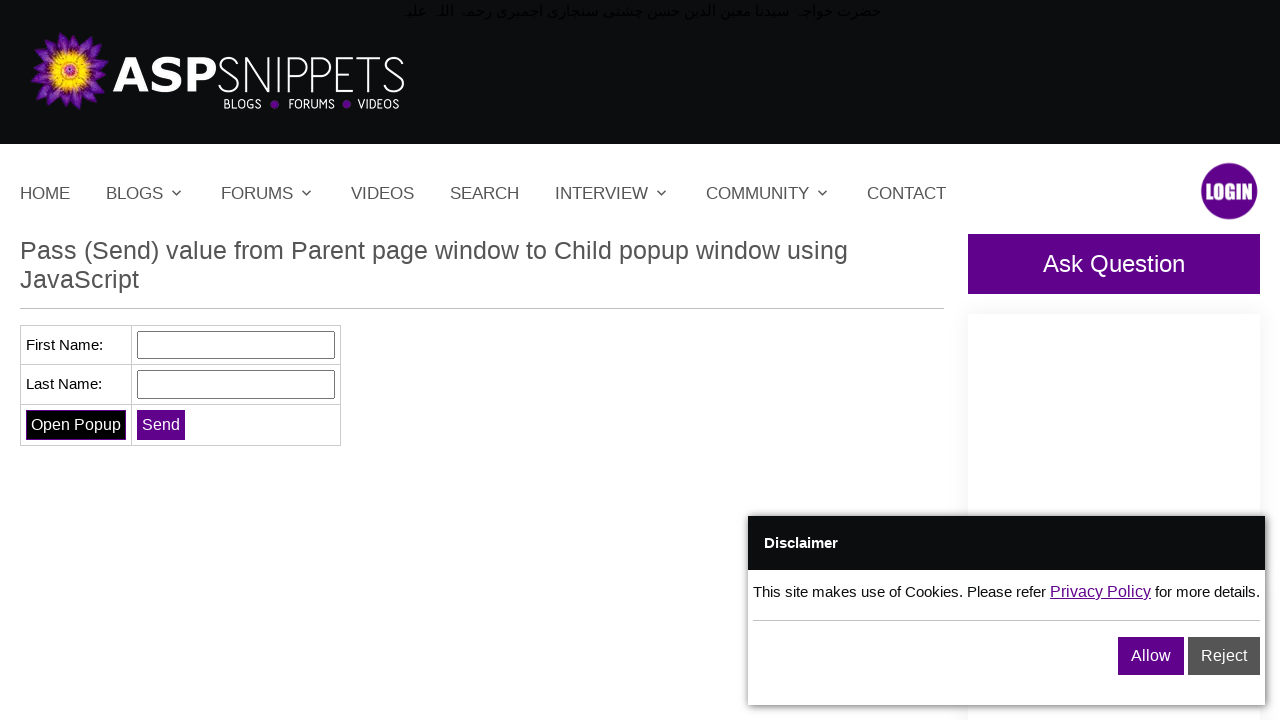